Navigates to the Bhuvan disaster information portal for floods, switches to an iframe containing the state dropdown, and selects Assam from the state dropdown menu.

Starting URL: https://bhuvan-app1.nrsc.gov.in/disaster/disaster.php?id=flood

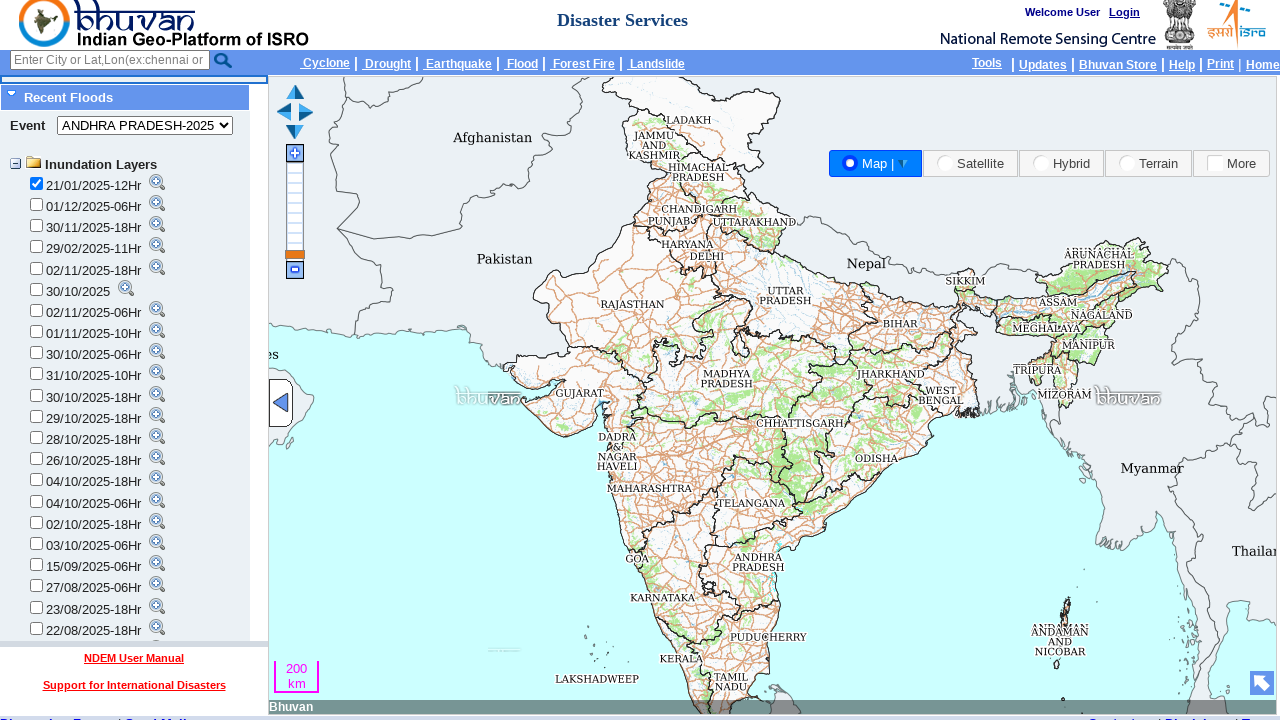

Navigated to Bhuvan disaster information portal for floods
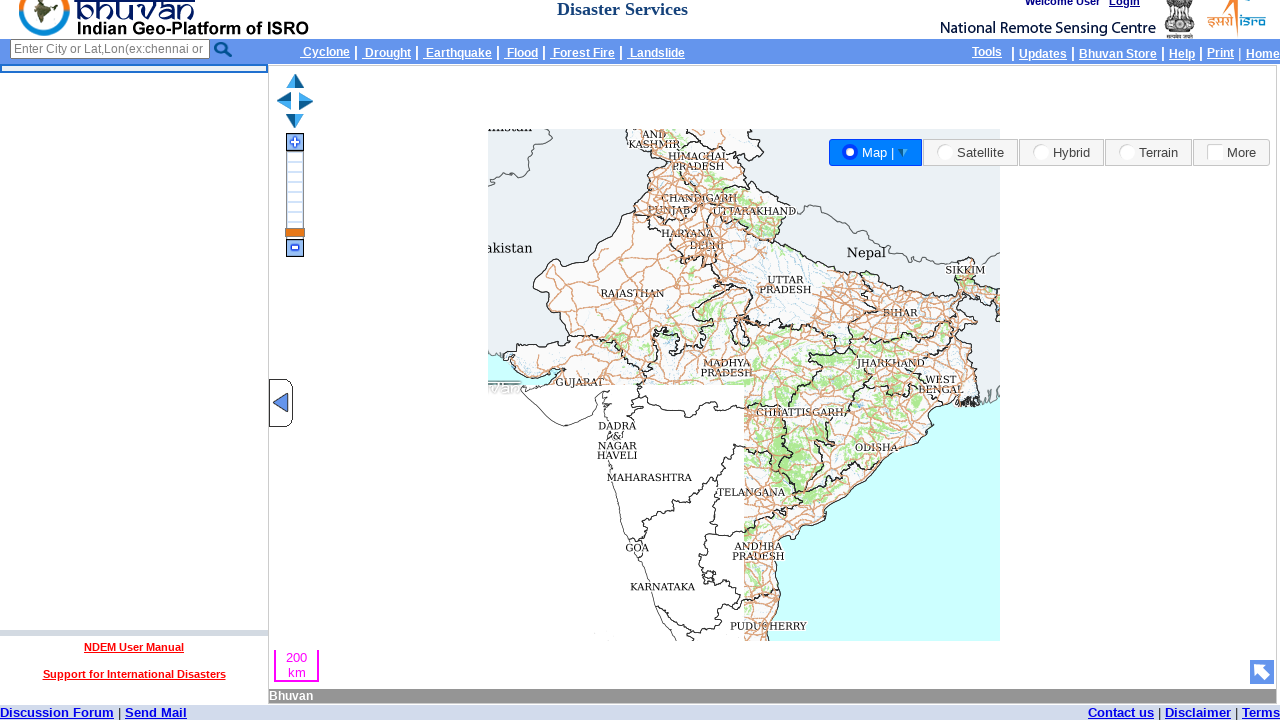

Waited 5 seconds for page to fully load
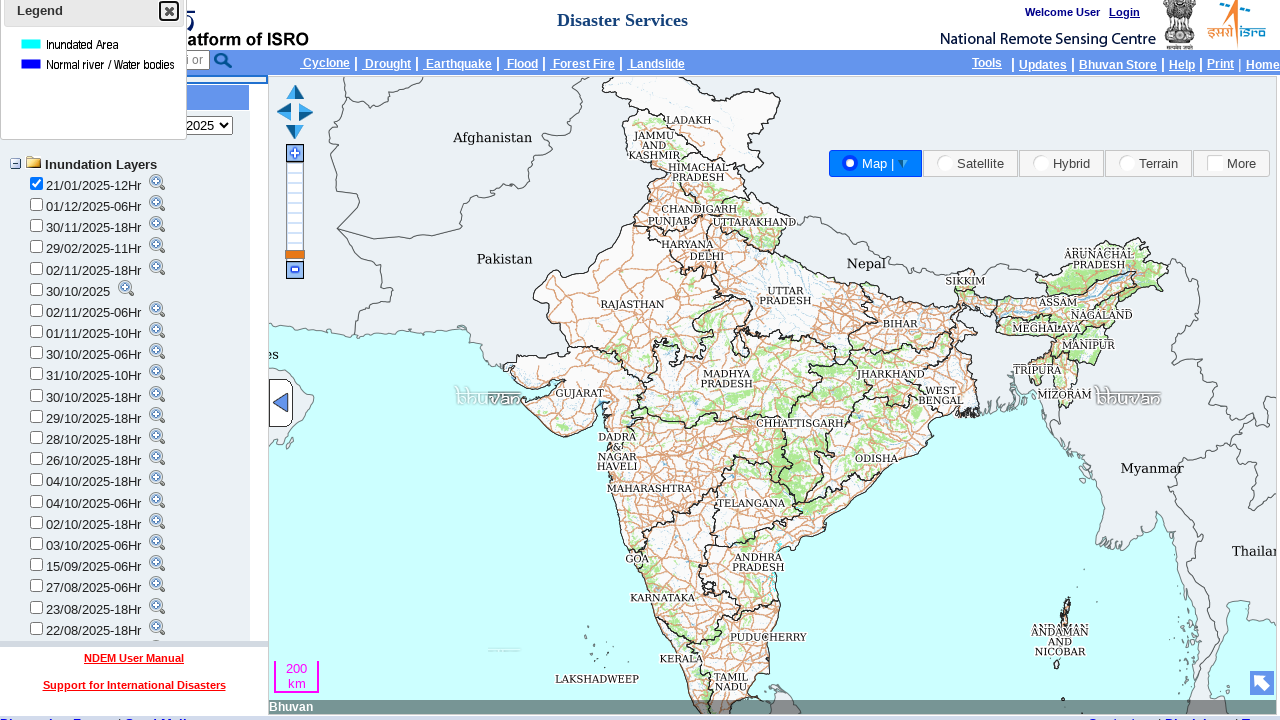

Located iframe with id 'toolid' containing state dropdown
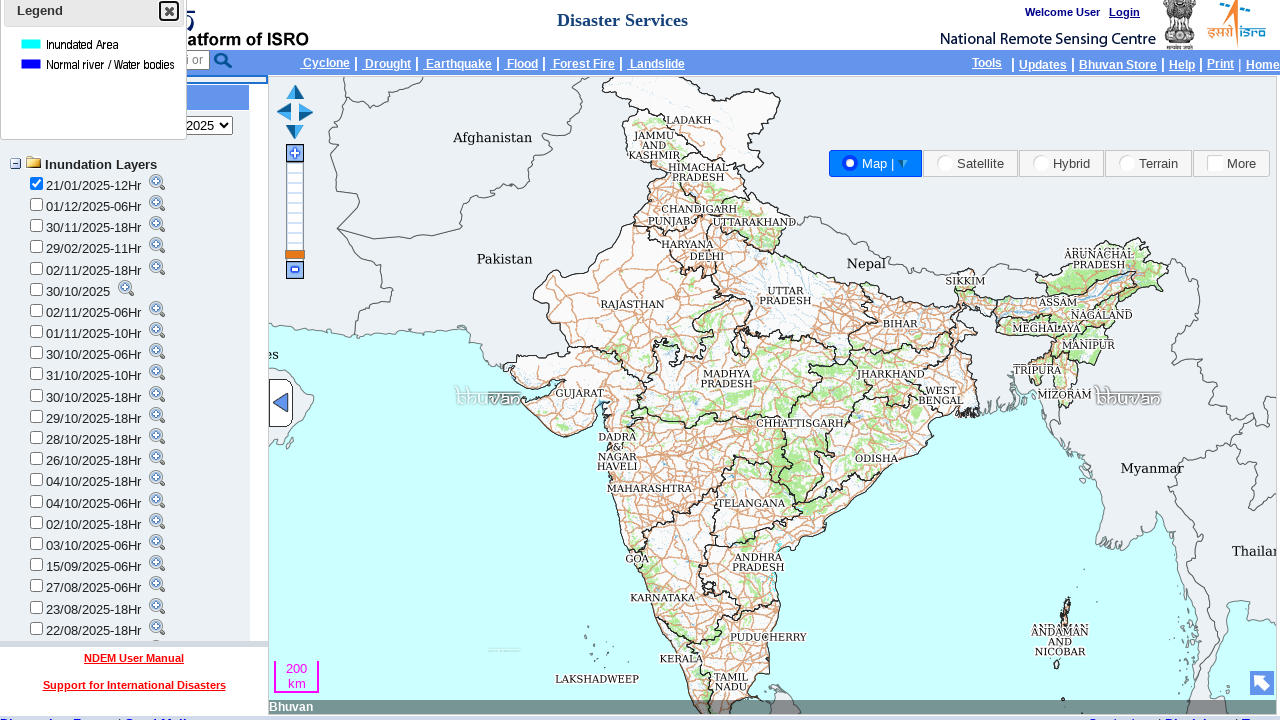

Selected Assam from the state dropdown menu on #toolid >> internal:control=enter-frame >> #rf
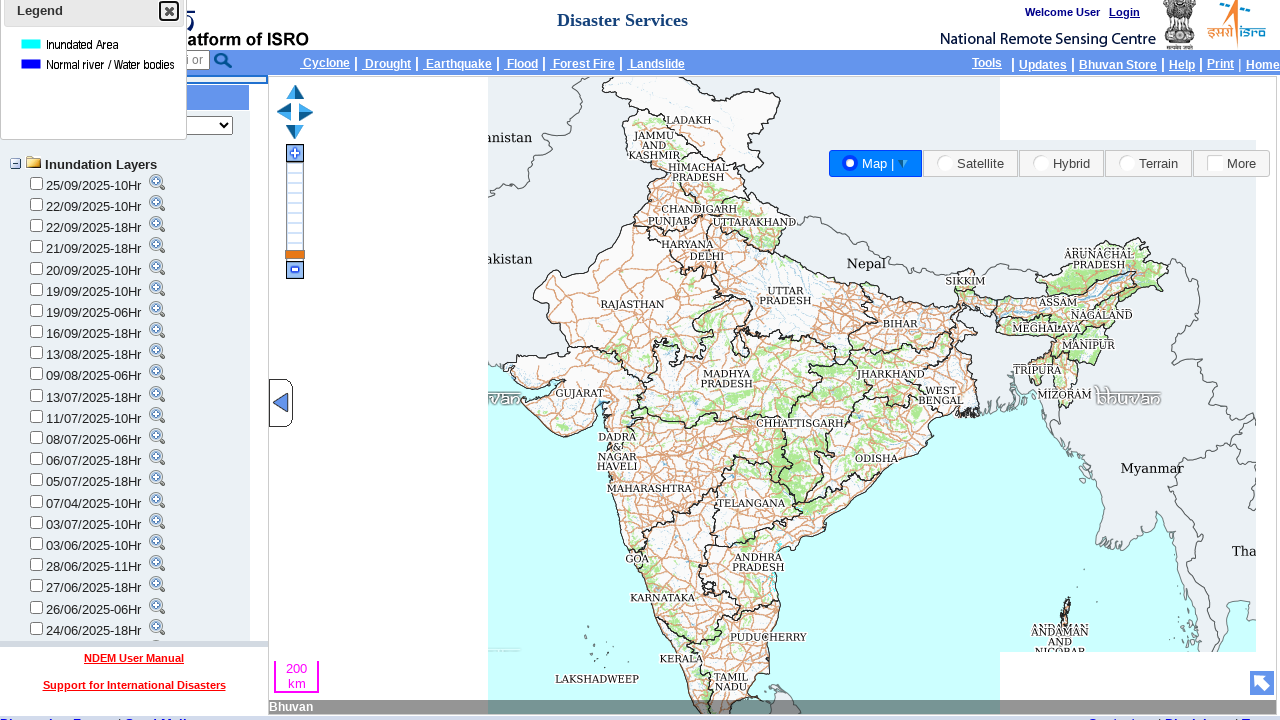

Waited 2 seconds for Assam selection to take effect and content to load
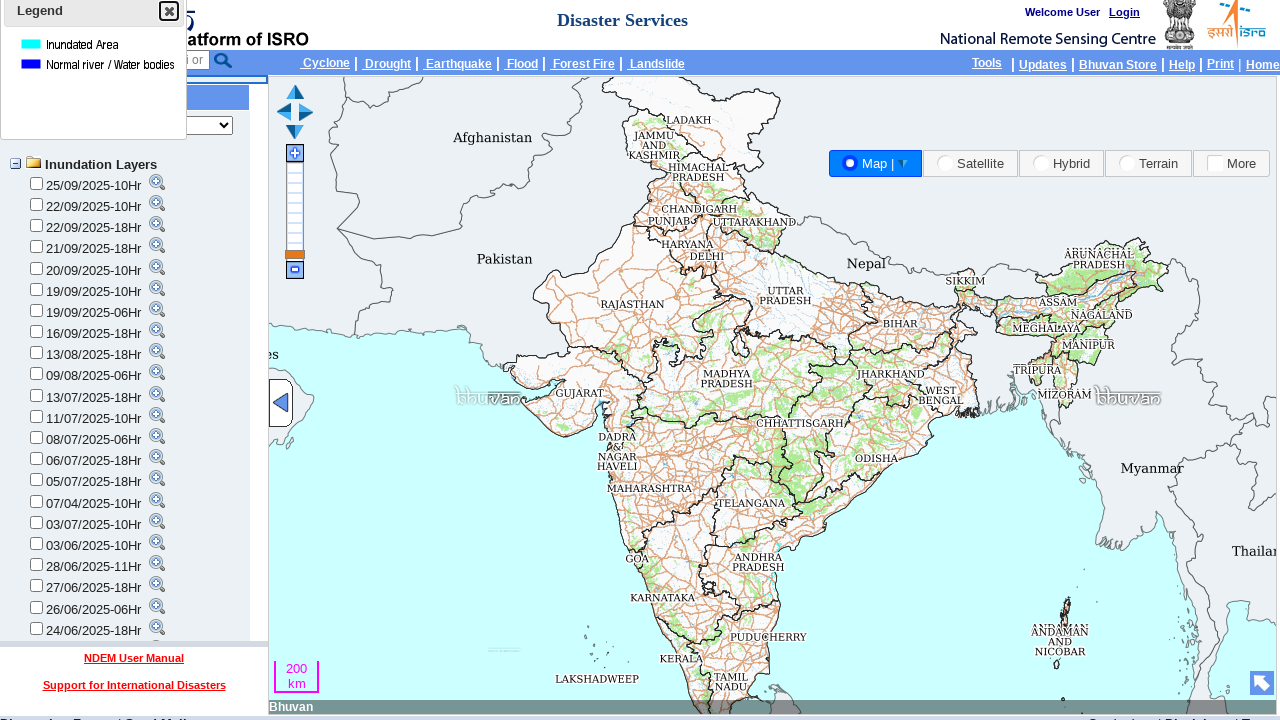

Verified date element with id 'minus100' is present in Assam's data
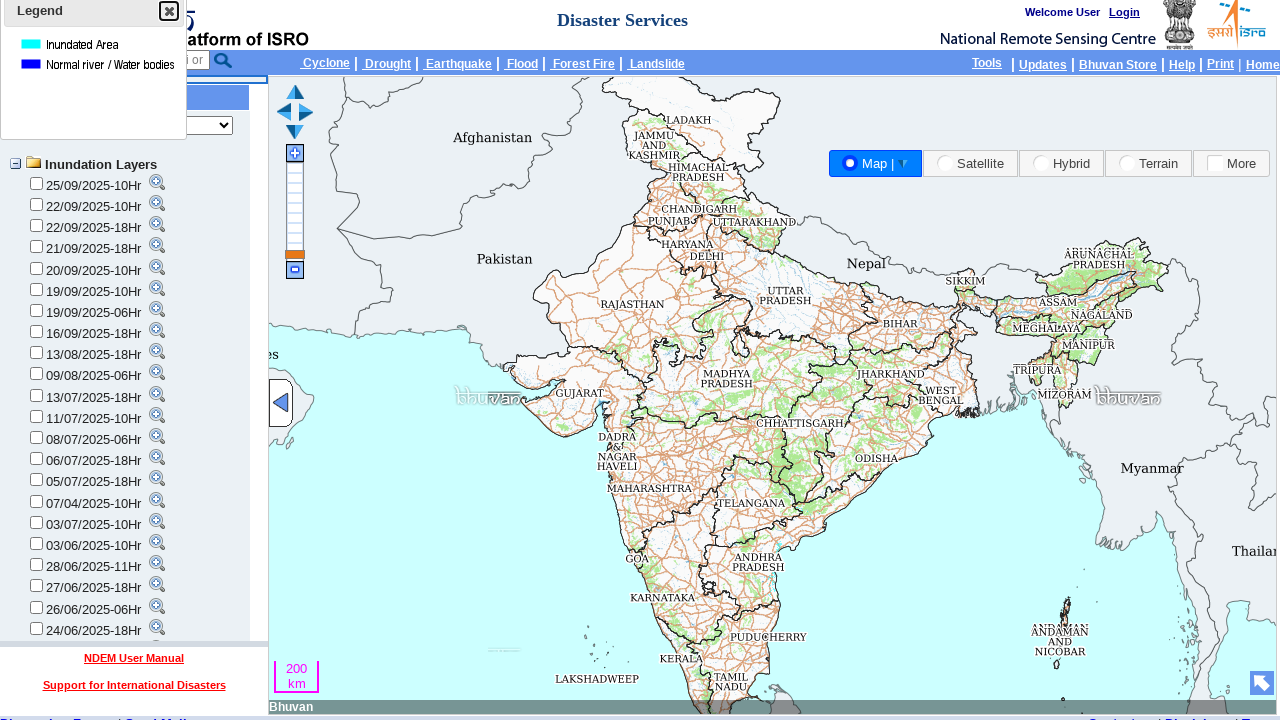

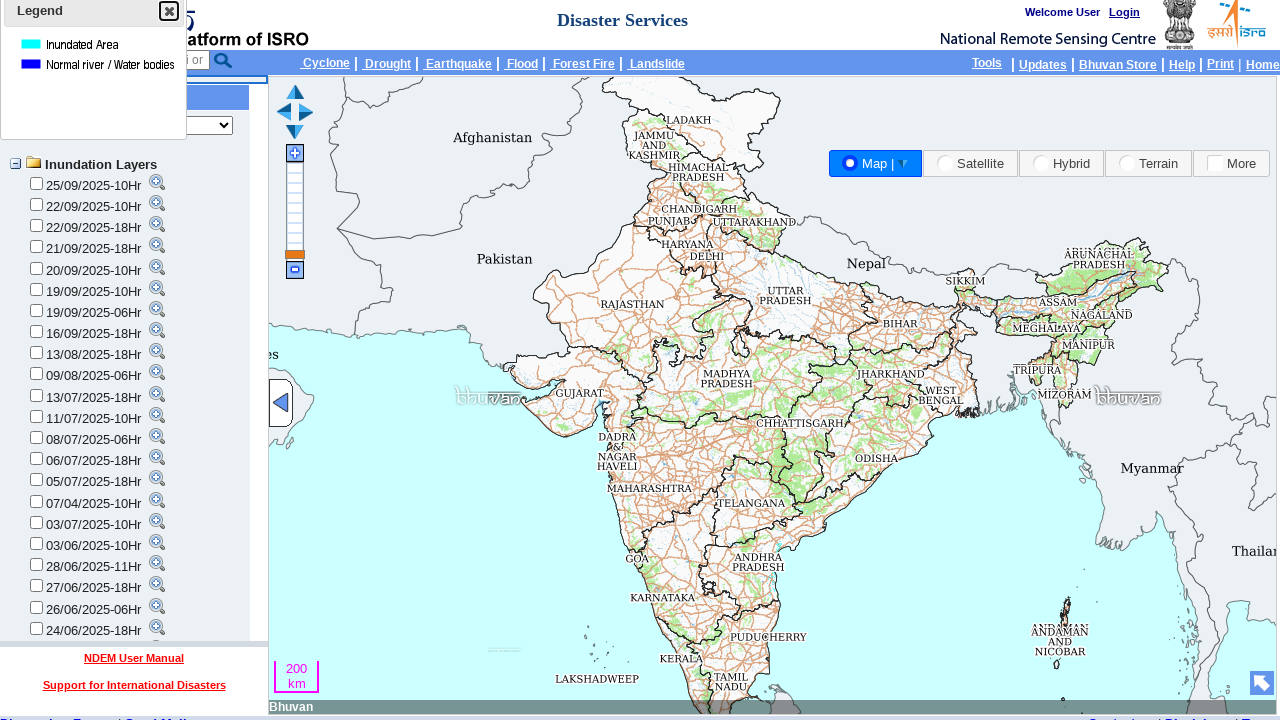